Tests various alert interactions including accepting alerts, dismissing confirm boxes, and entering text in prompt dialogs on a demo site

Starting URL: http://demo.automationtesting.in/Alerts.html

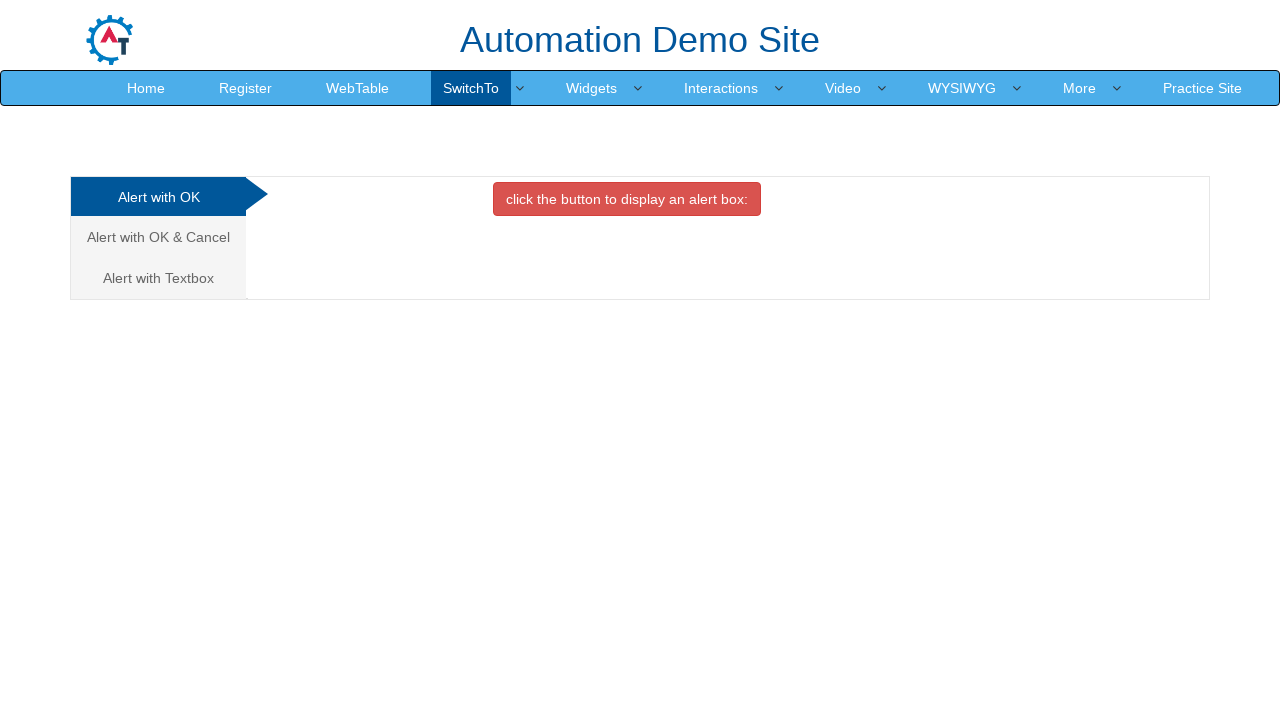

Clicked 'Alert with OK' tab at (158, 197) on (//a[@class='analystic'])[1]
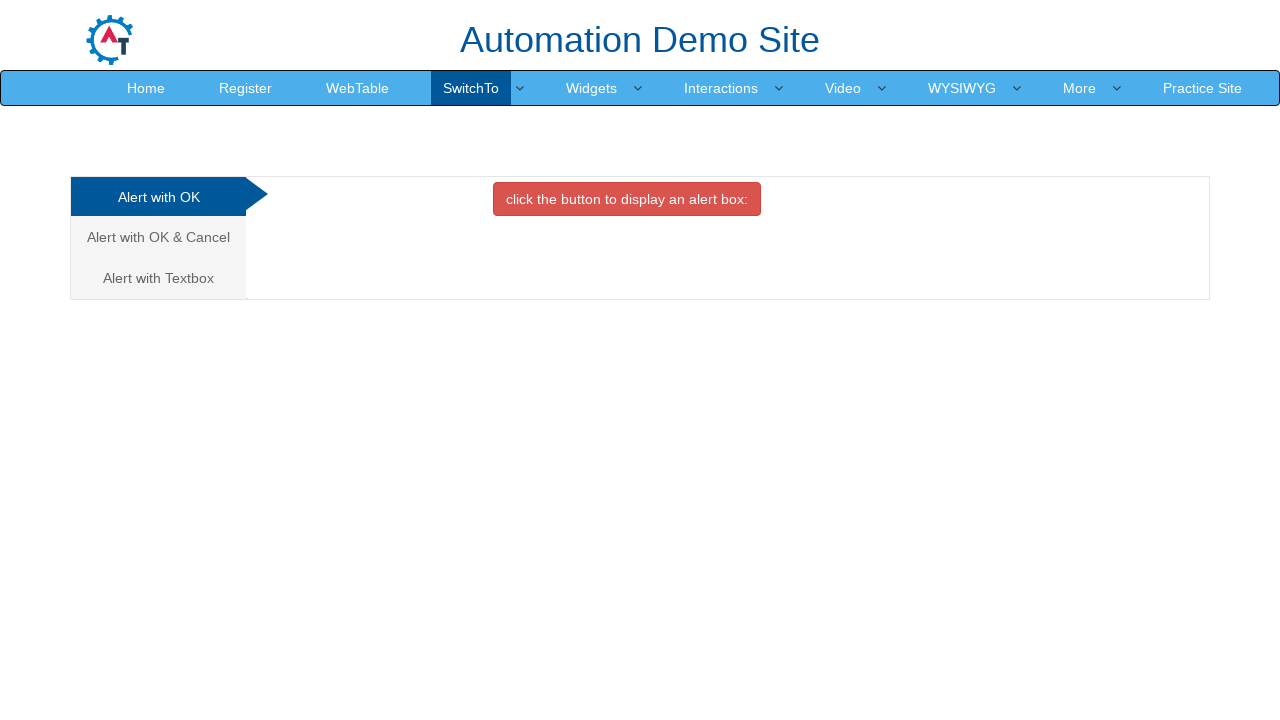

Clicked button to display alert box at (627, 199) on xpath=//button[@class='btn btn-danger']
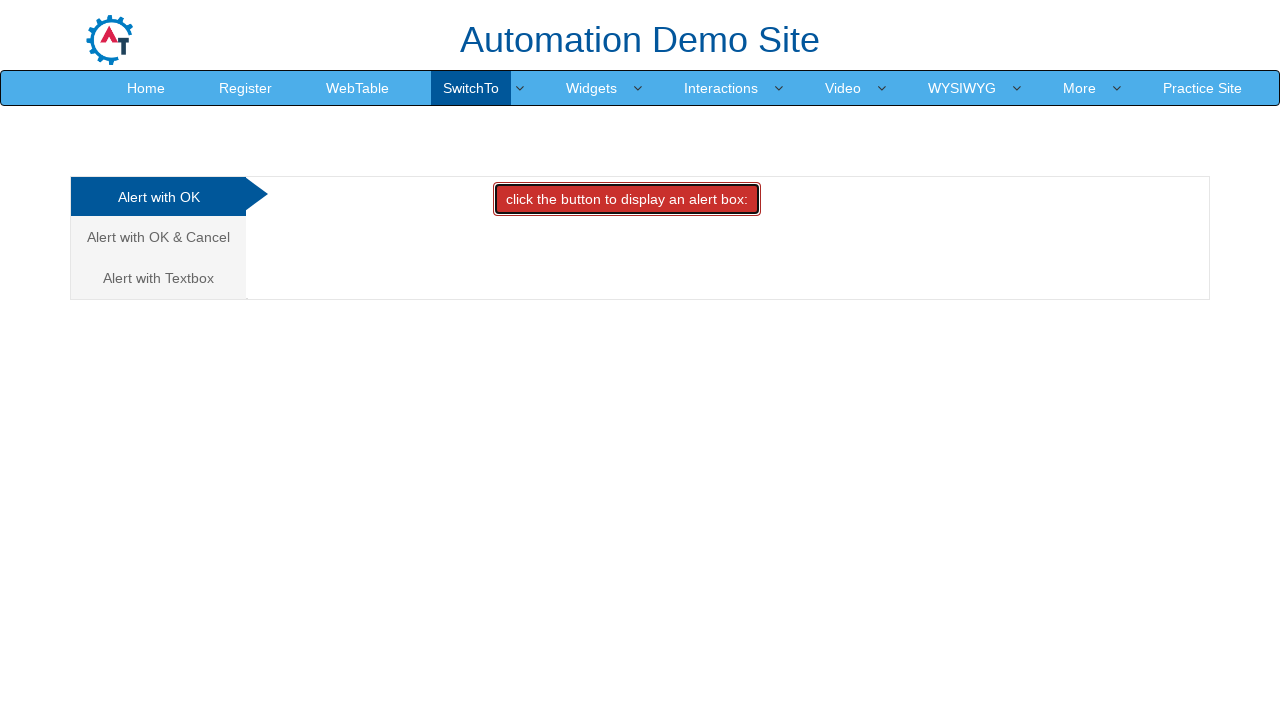

Accepted the alert dialog
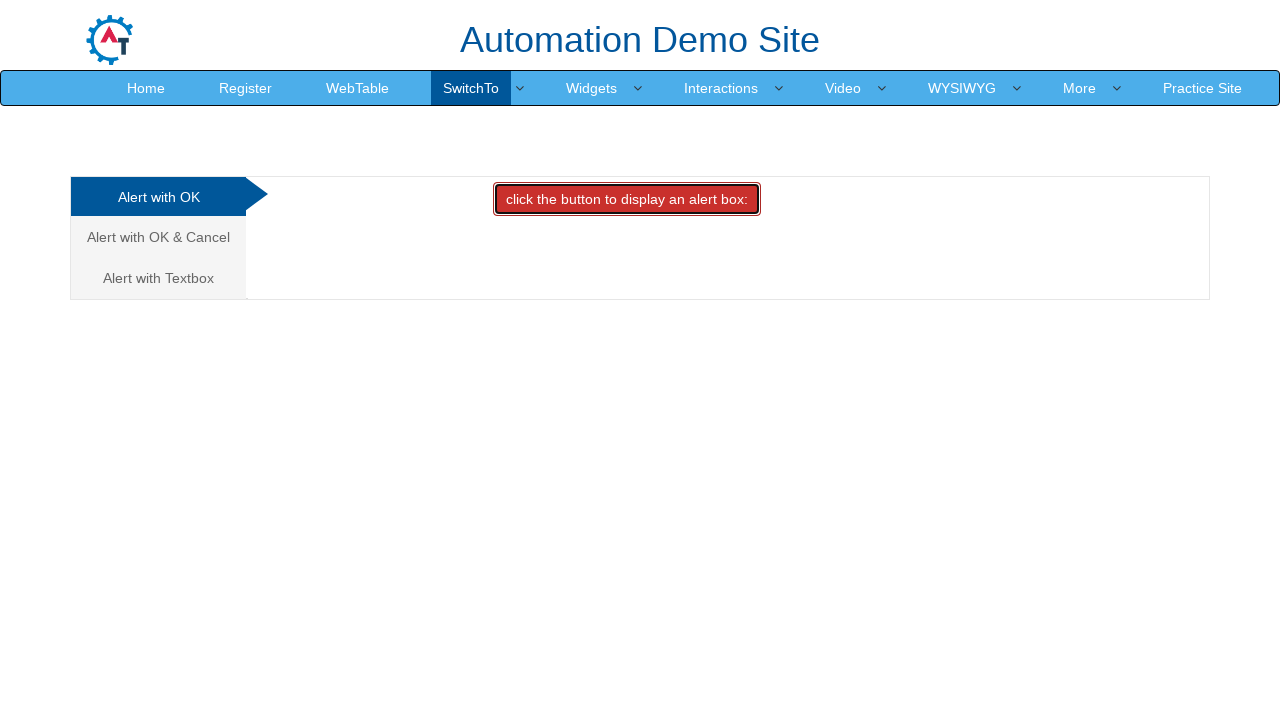

Clicked 'Alert with OK & Cancel' tab at (158, 237) on (//a[@class='analystic'])[2]
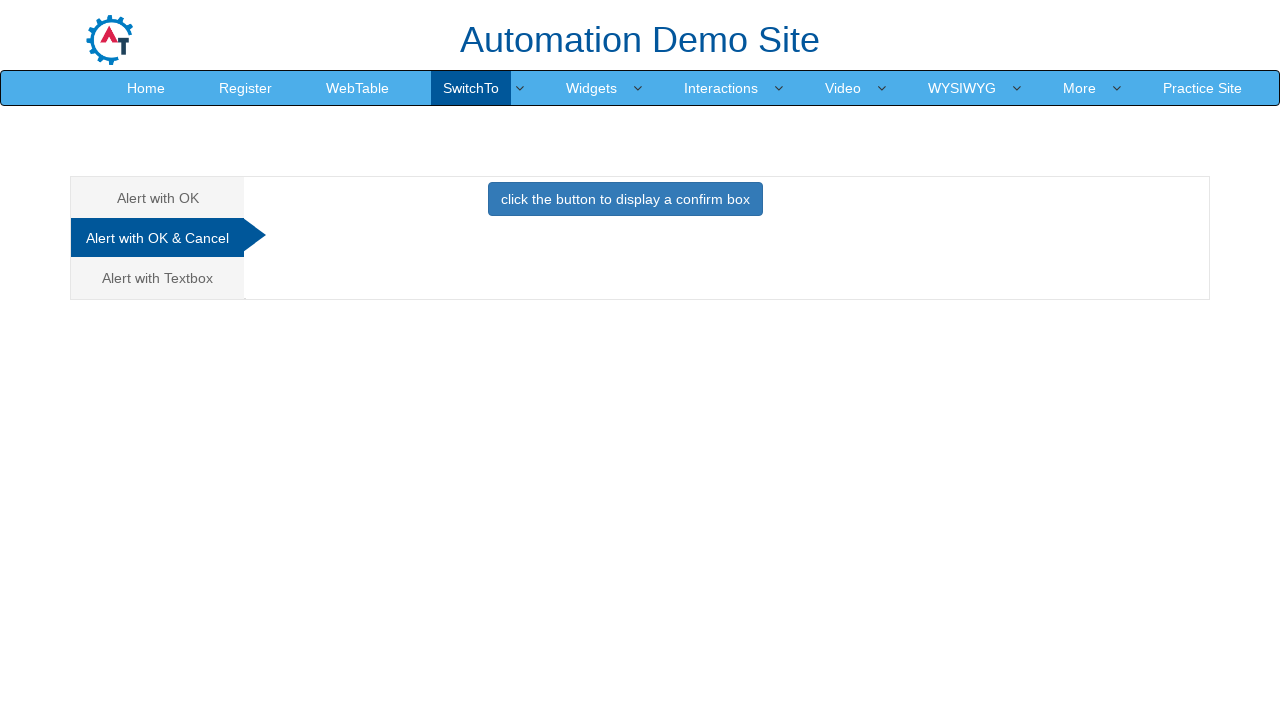

Clicked button to display confirm box at (625, 199) on xpath=//button[@class='btn btn-primary']
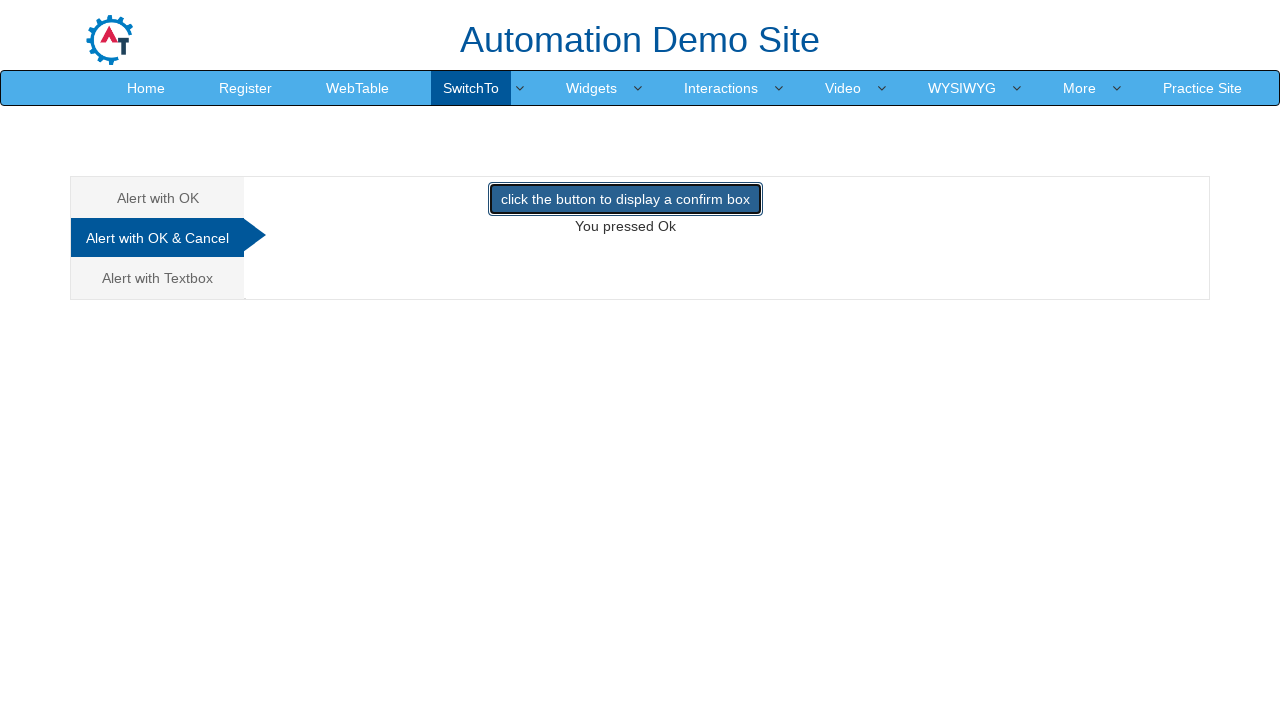

Dismissed the confirm dialog
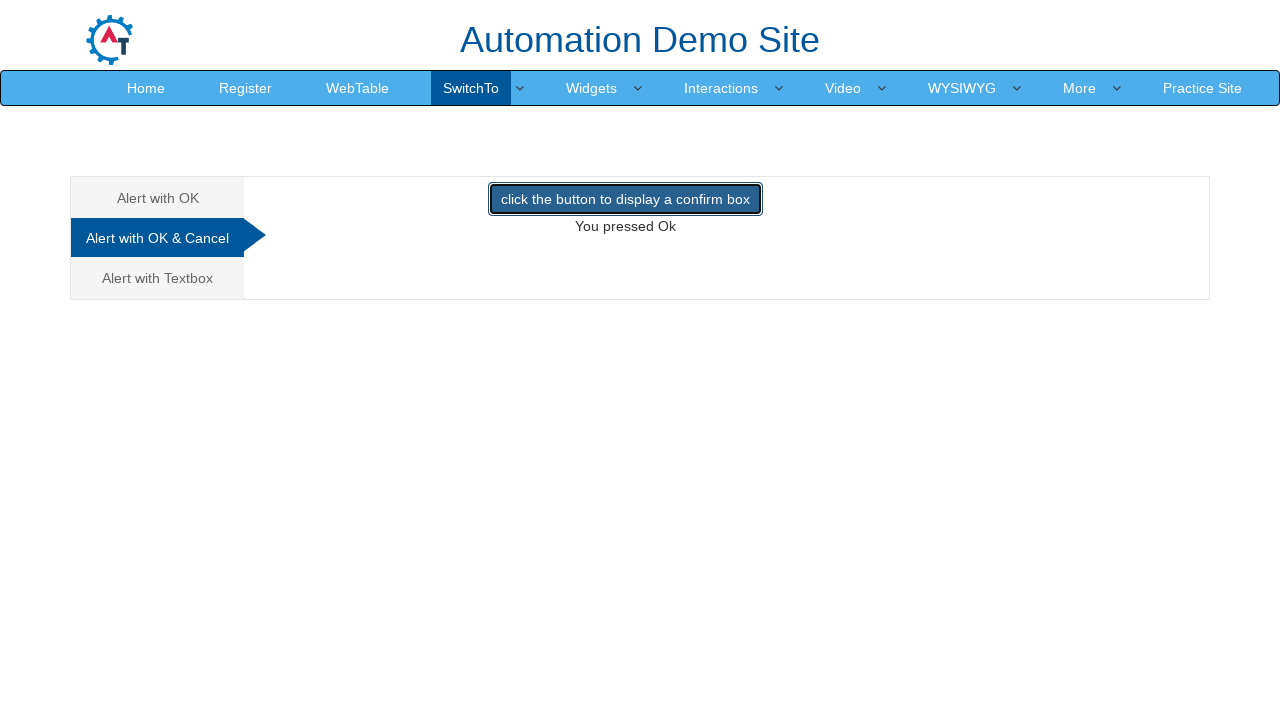

Clicked 'Alert with Textbox' tab at (158, 278) on (//a[@class='analystic'])[3]
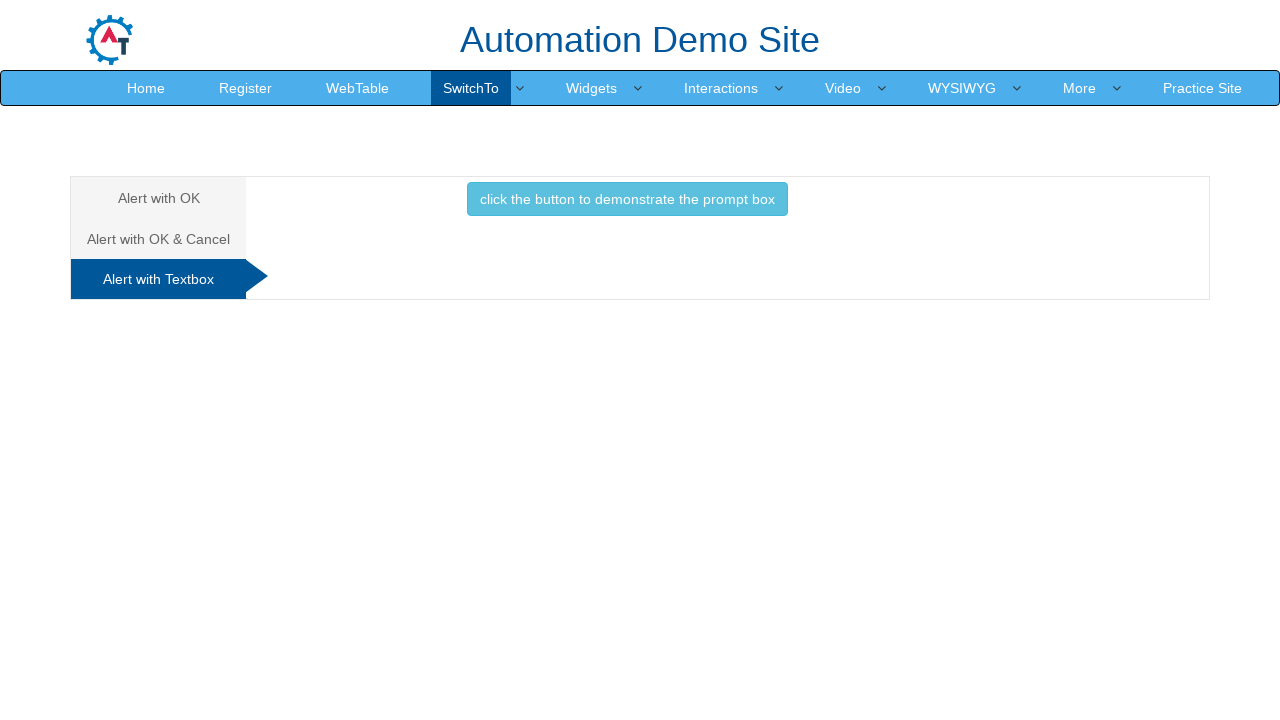

Clicked button to demonstrate prompt box at (627, 199) on xpath=//button[@class='btn btn-info']
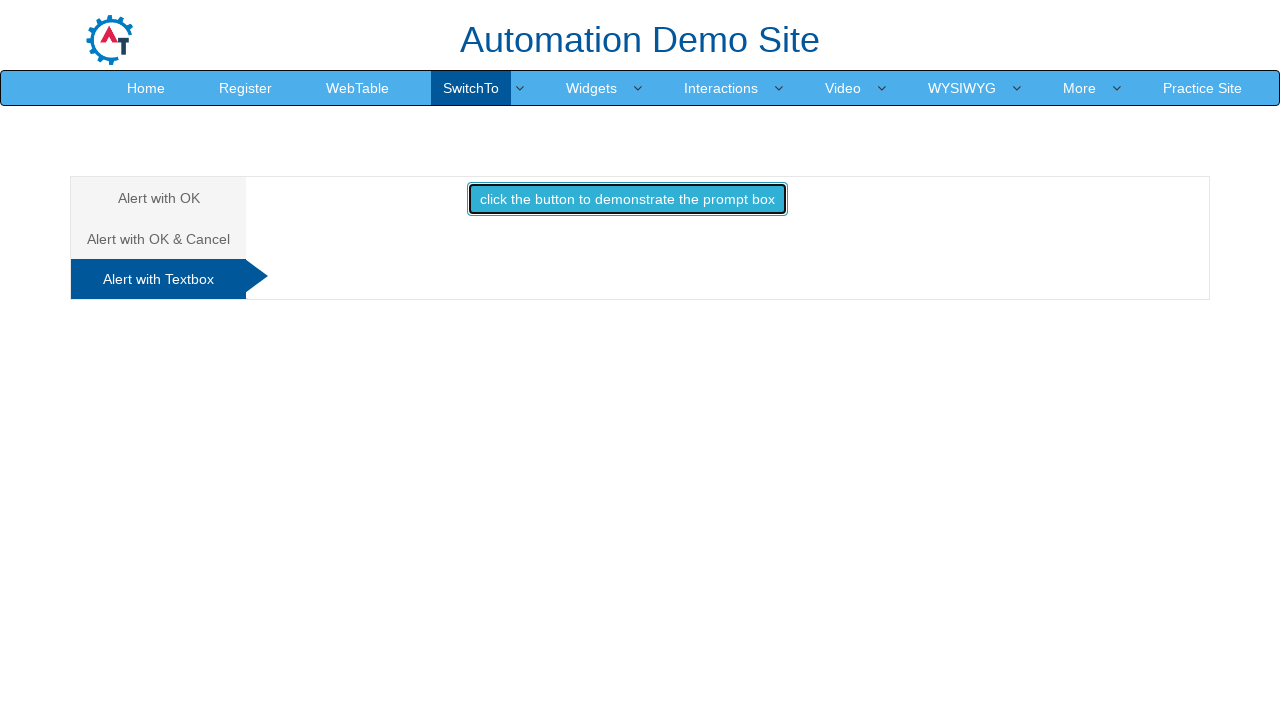

Accepted prompt dialog and entered 'SoftwareTestEngineer'
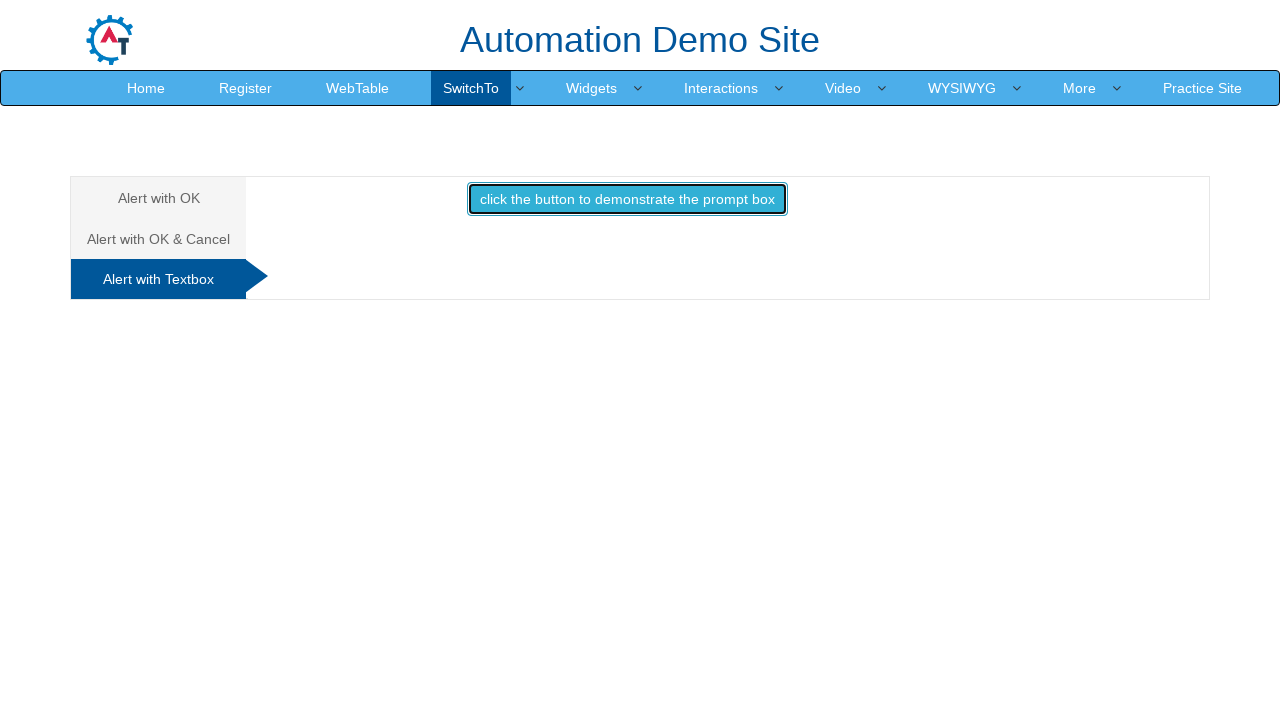

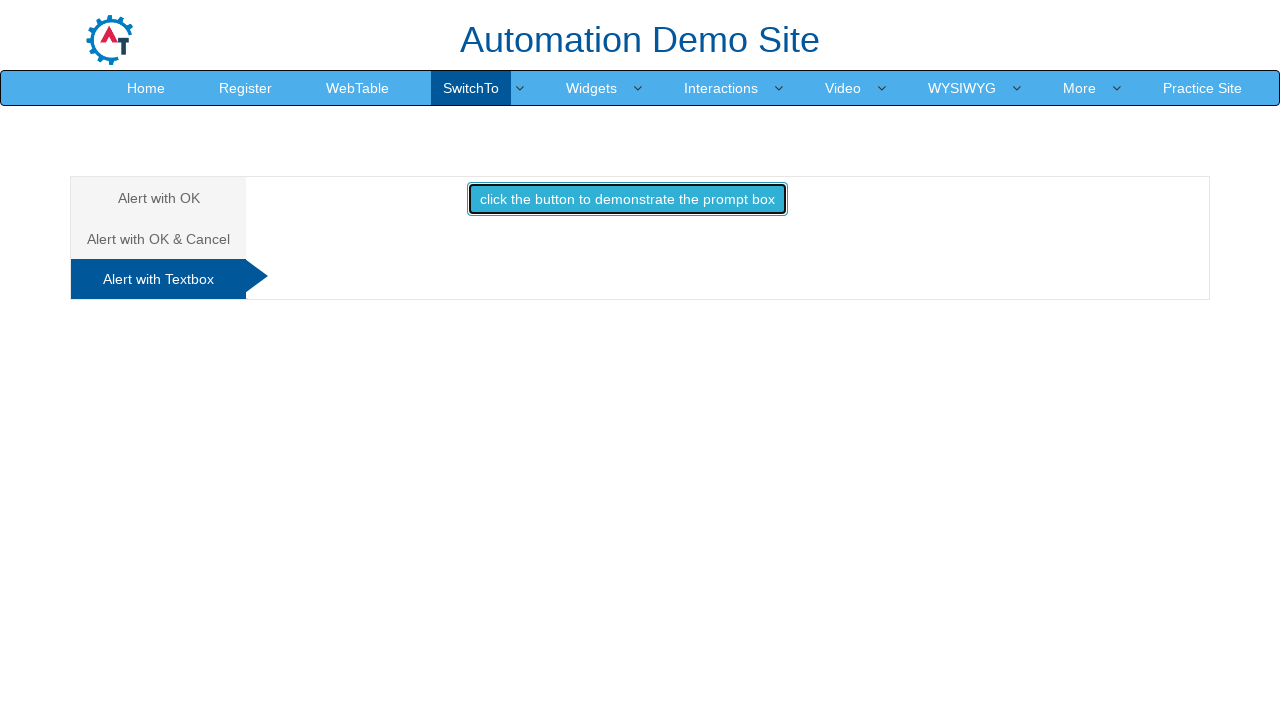